Tests navigation by clicking the "A/B Testing" link, verifying the page title changes to "No A/B Test", then navigating back and verifying the title returns to "Practice"

Starting URL: https://practice.cydeo.com

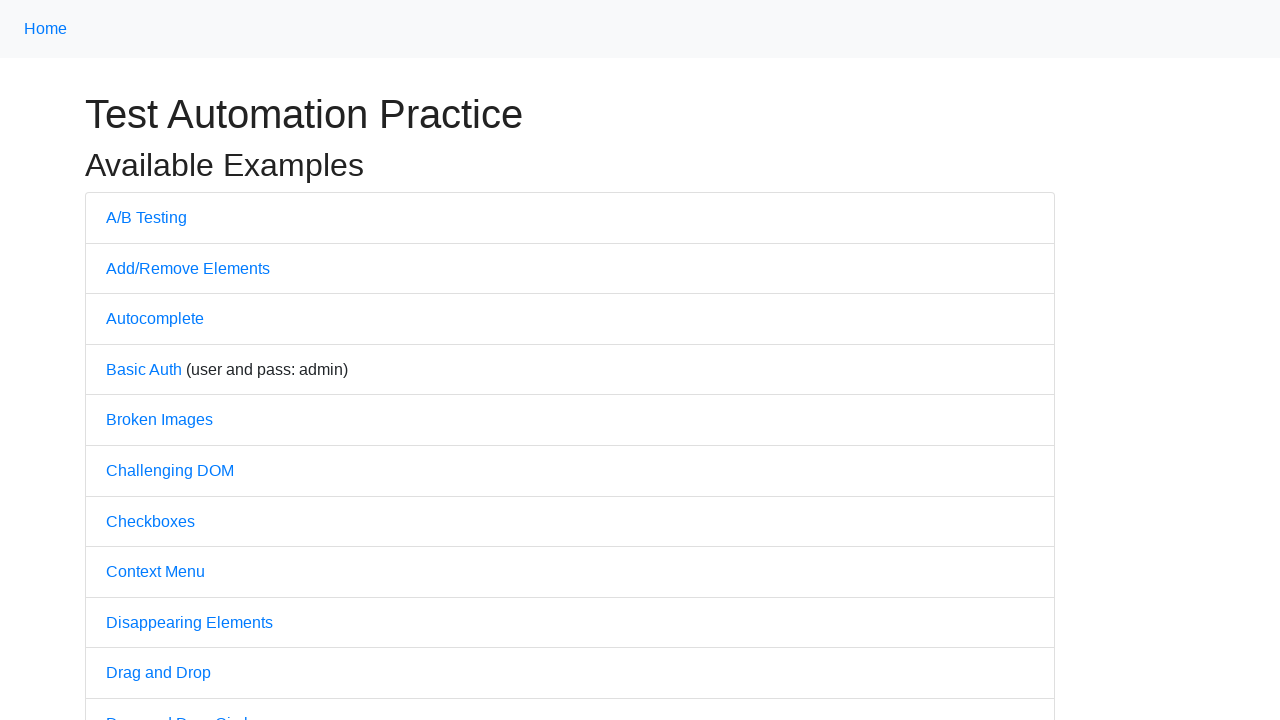

Clicked on the 'A/B Testing' link at (146, 217) on text=A/B Testing
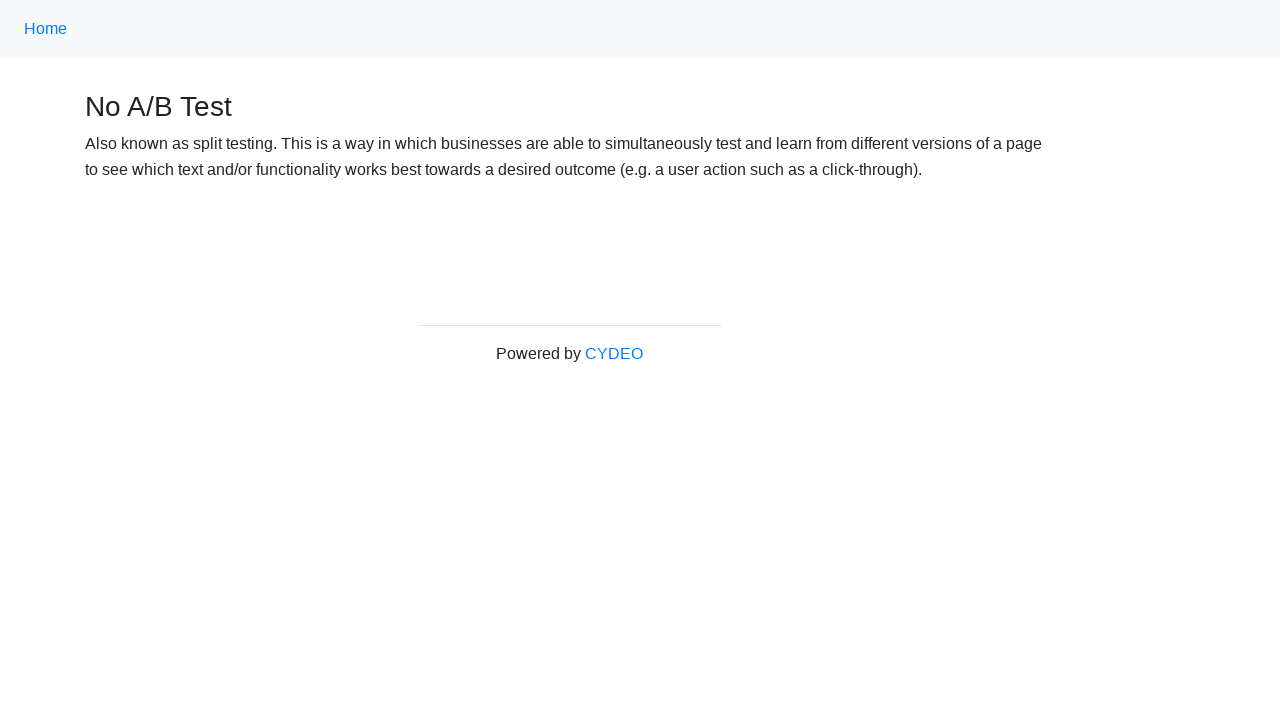

Waited for page to load after clicking A/B Testing link
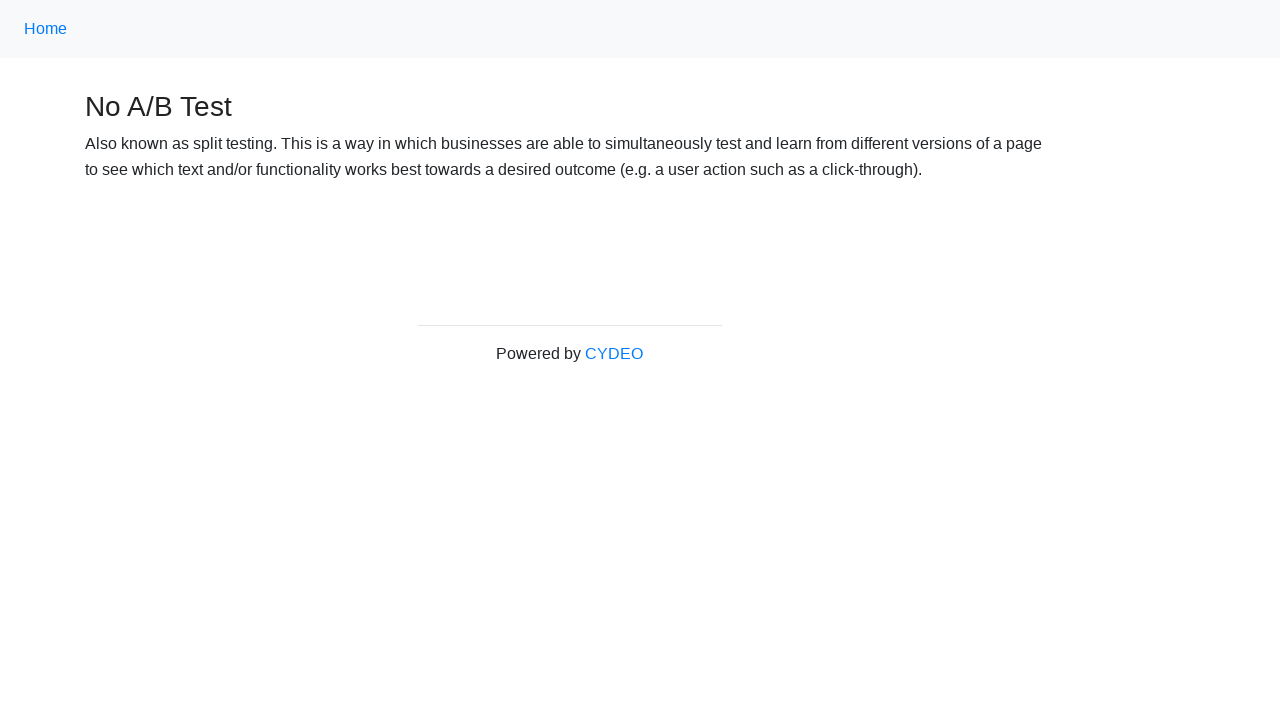

Verified page title is 'No A/B Test'
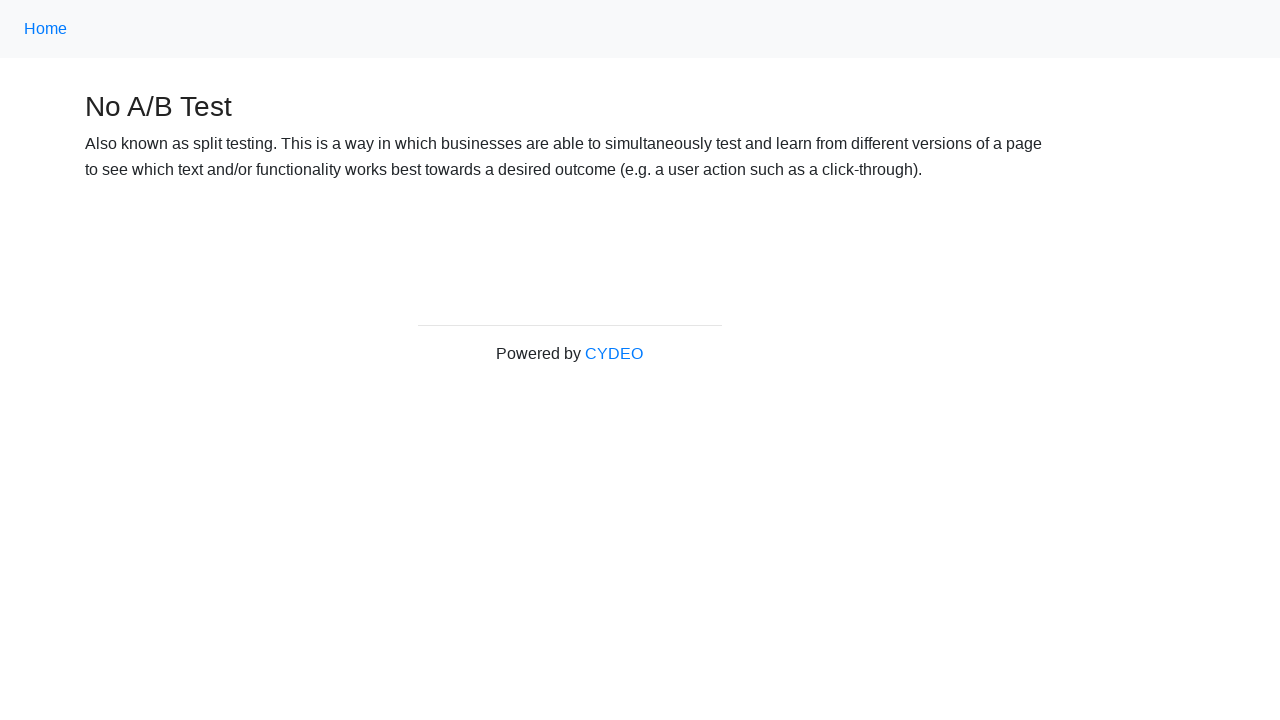

Navigated back to the previous page
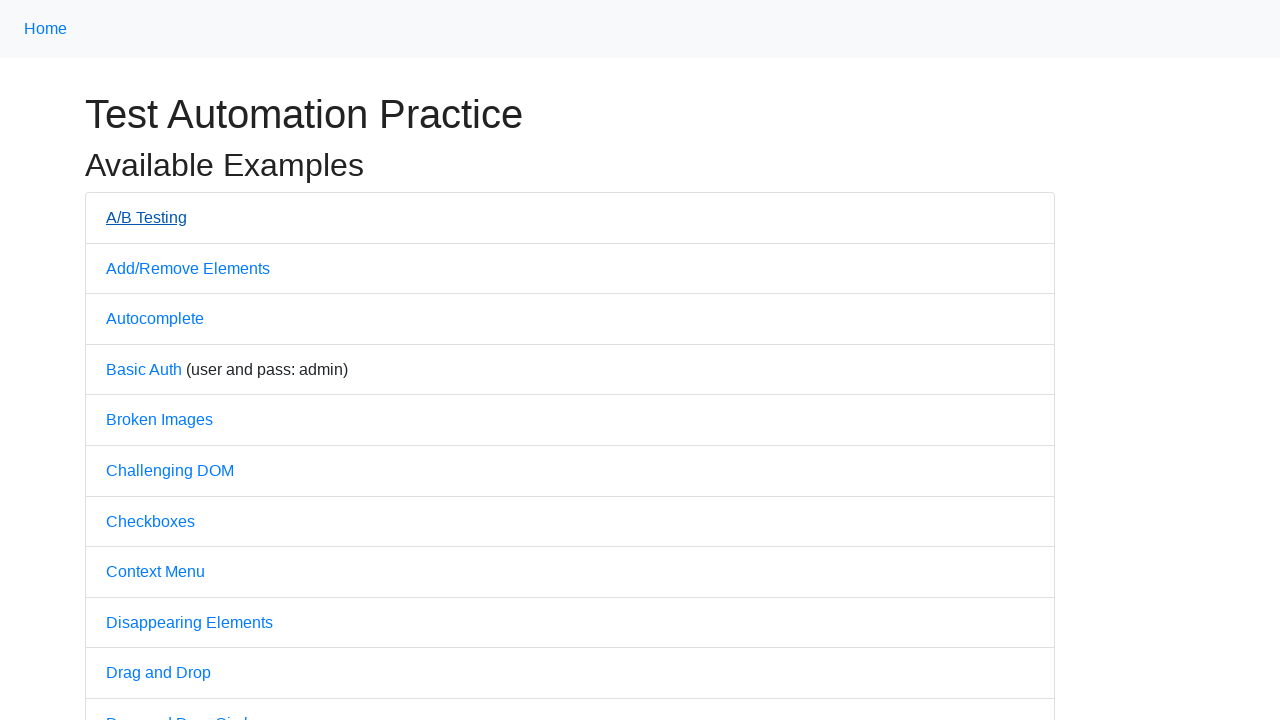

Waited for page to load after navigating back
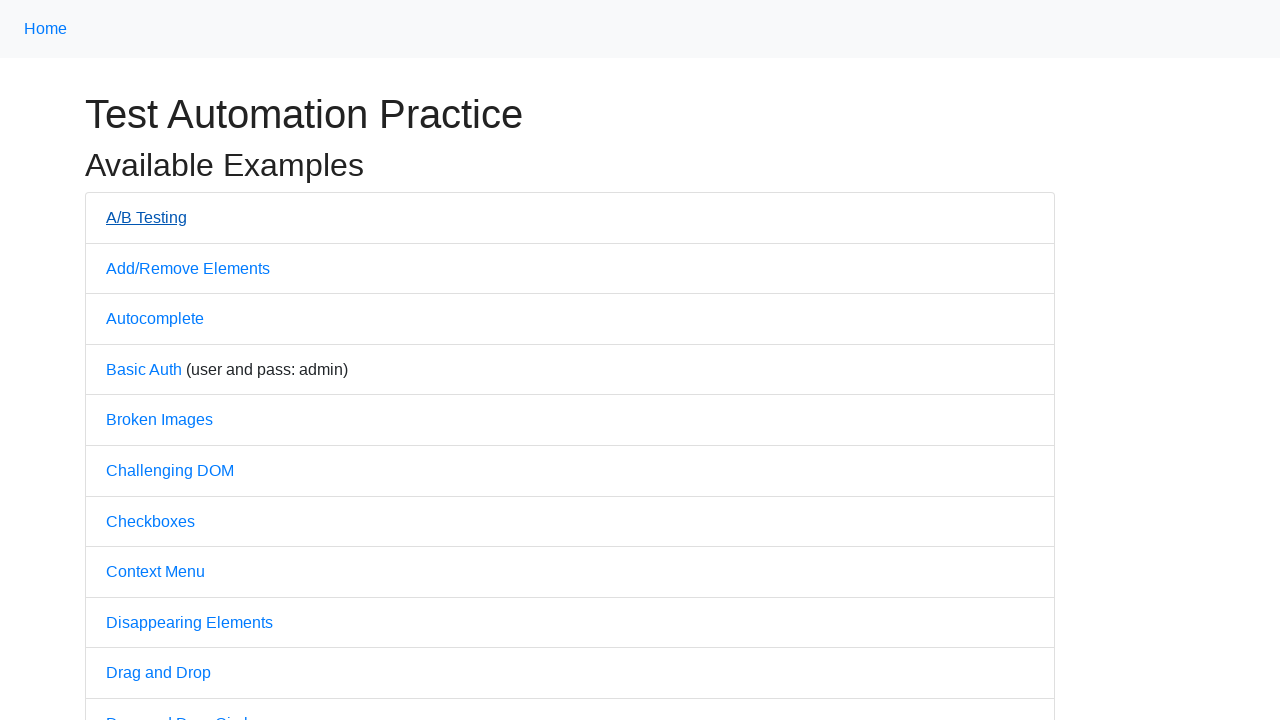

Verified page title returned to 'Practice'
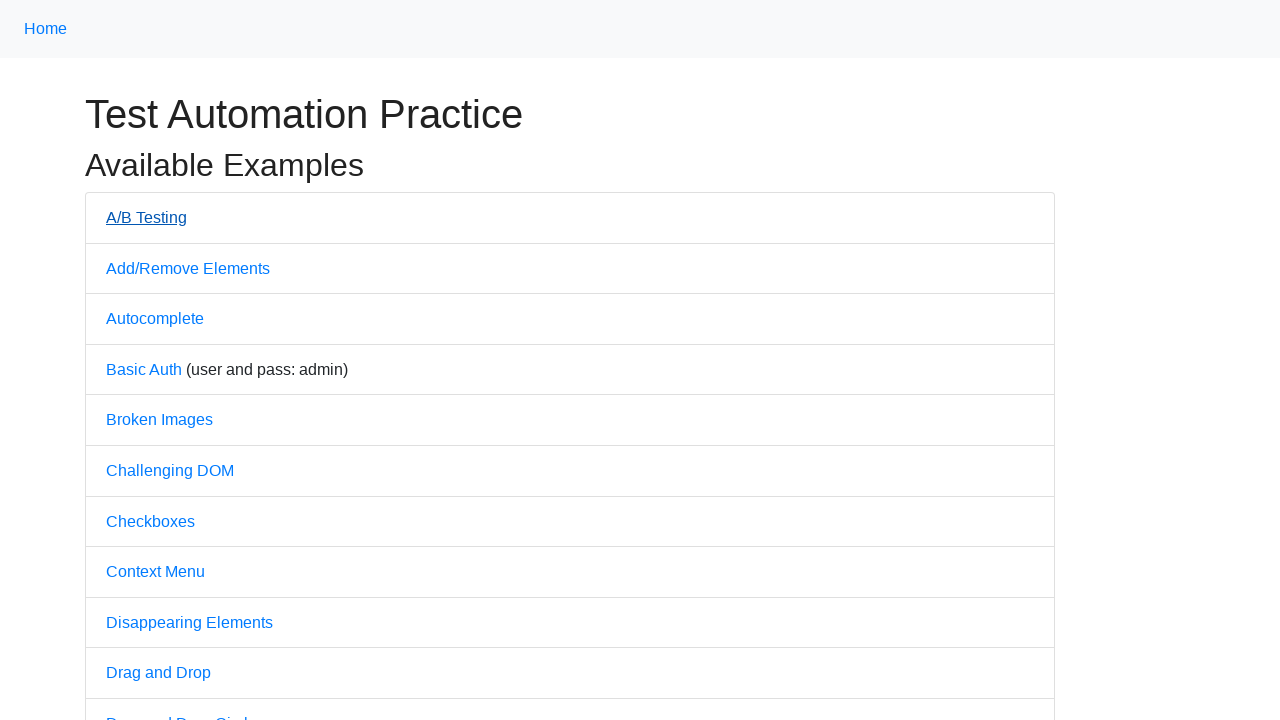

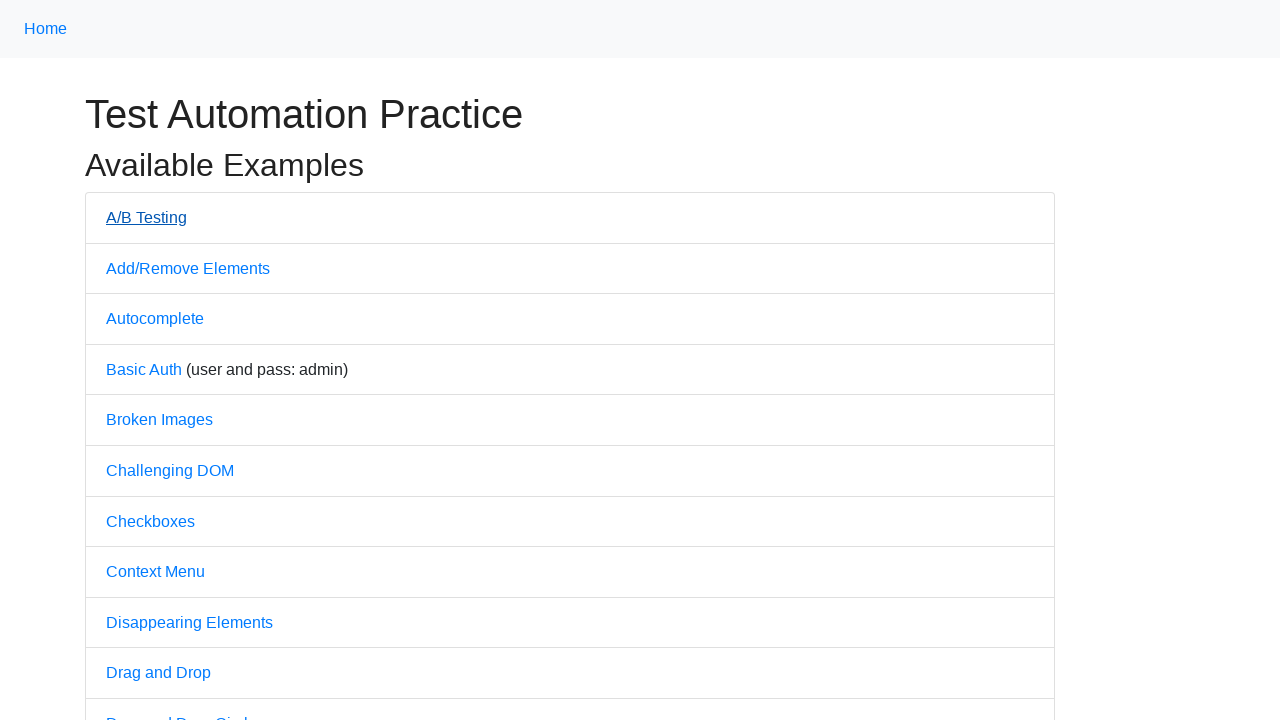